Tests drag and drop functionality by dragging an image element and dropping it into a target box

Starting URL: https://formy-project.herokuapp.com/dragdrop

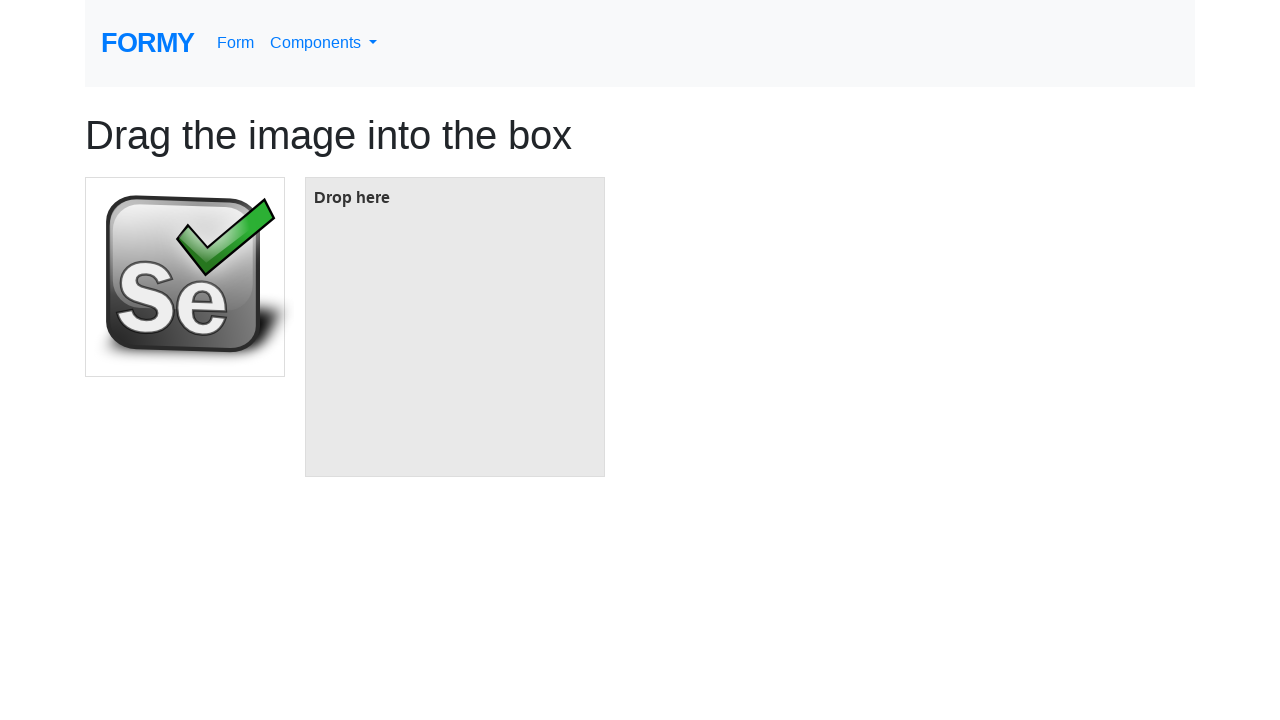

Located the image element to be dragged
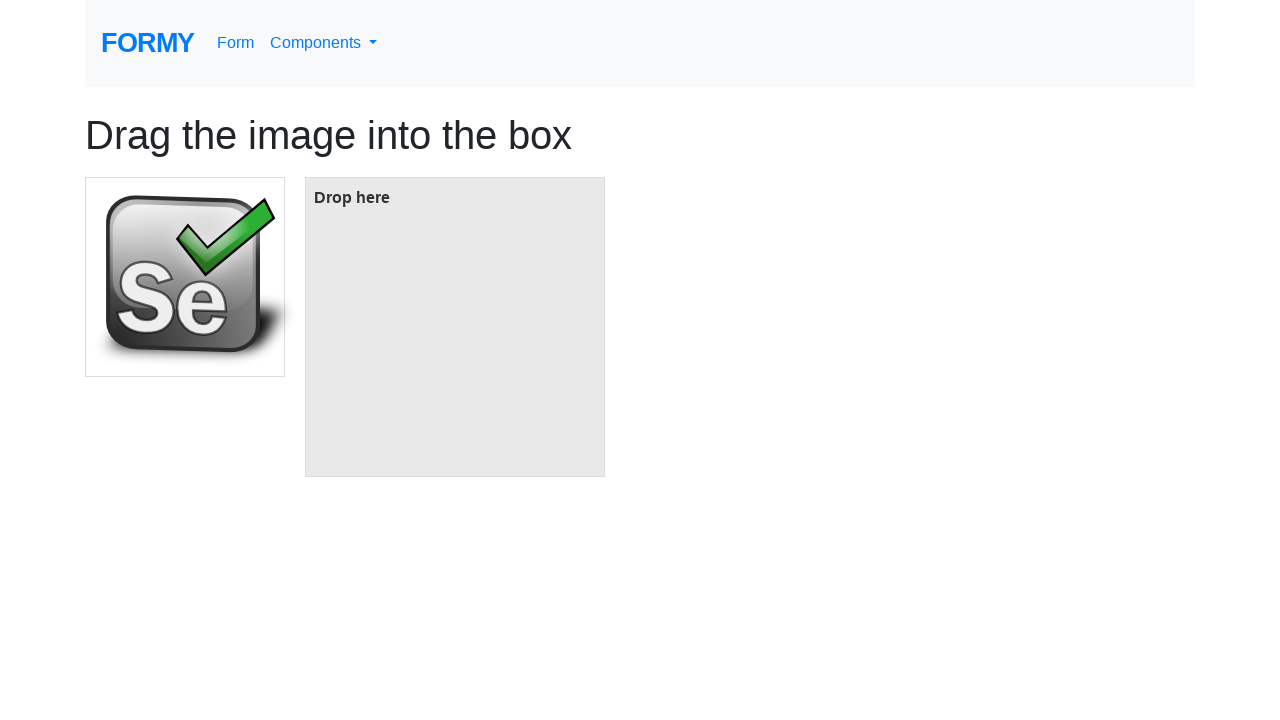

Located the target box element for drop
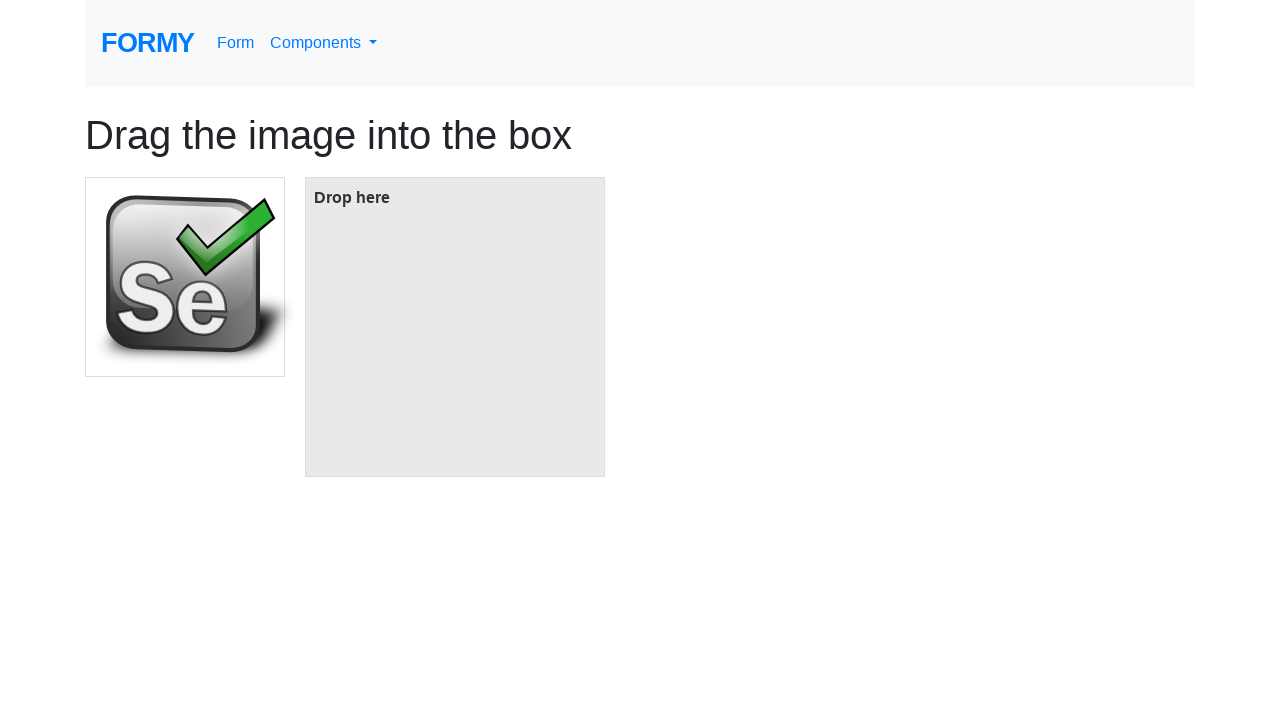

Dragged image element and dropped it into target box at (455, 327)
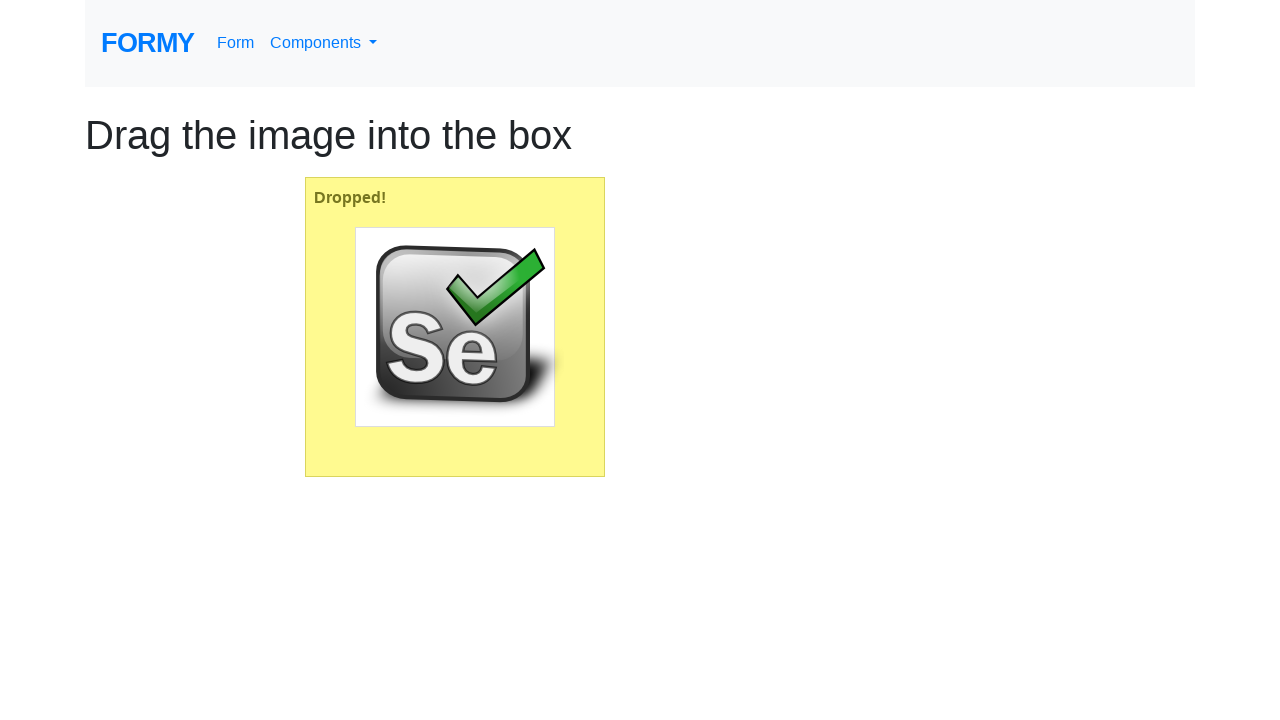

Waited for drag and drop animation to complete
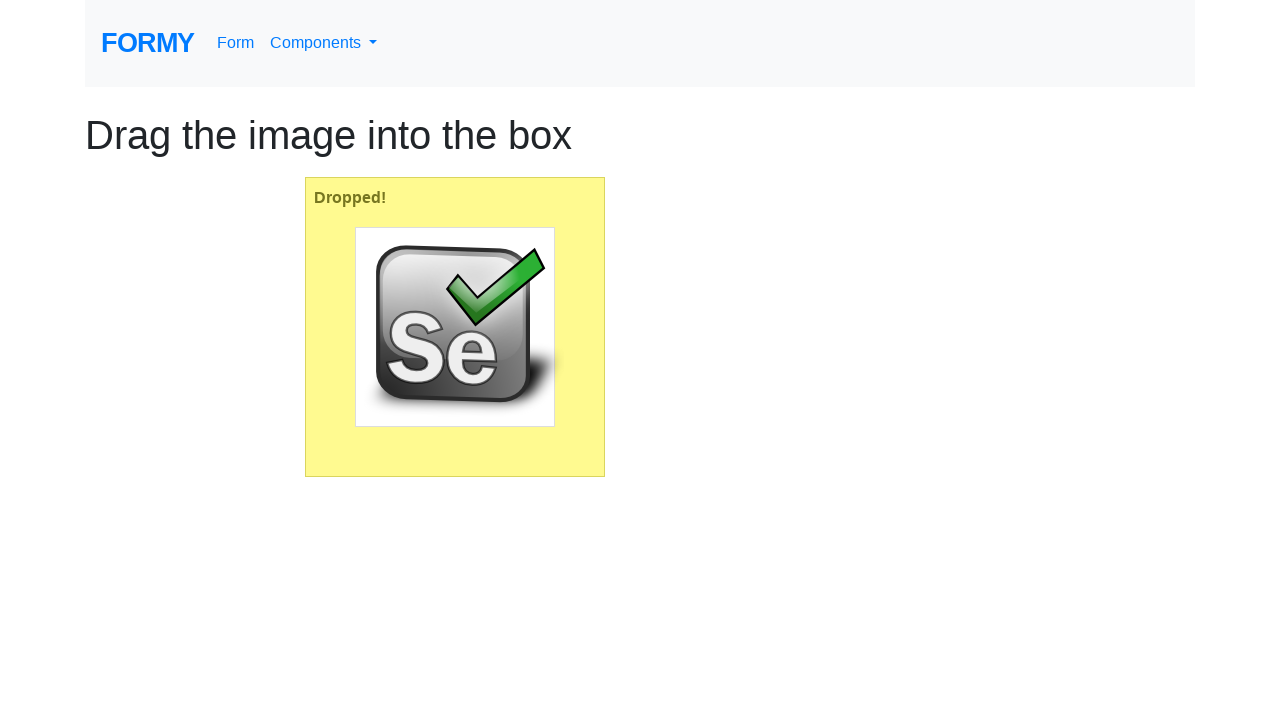

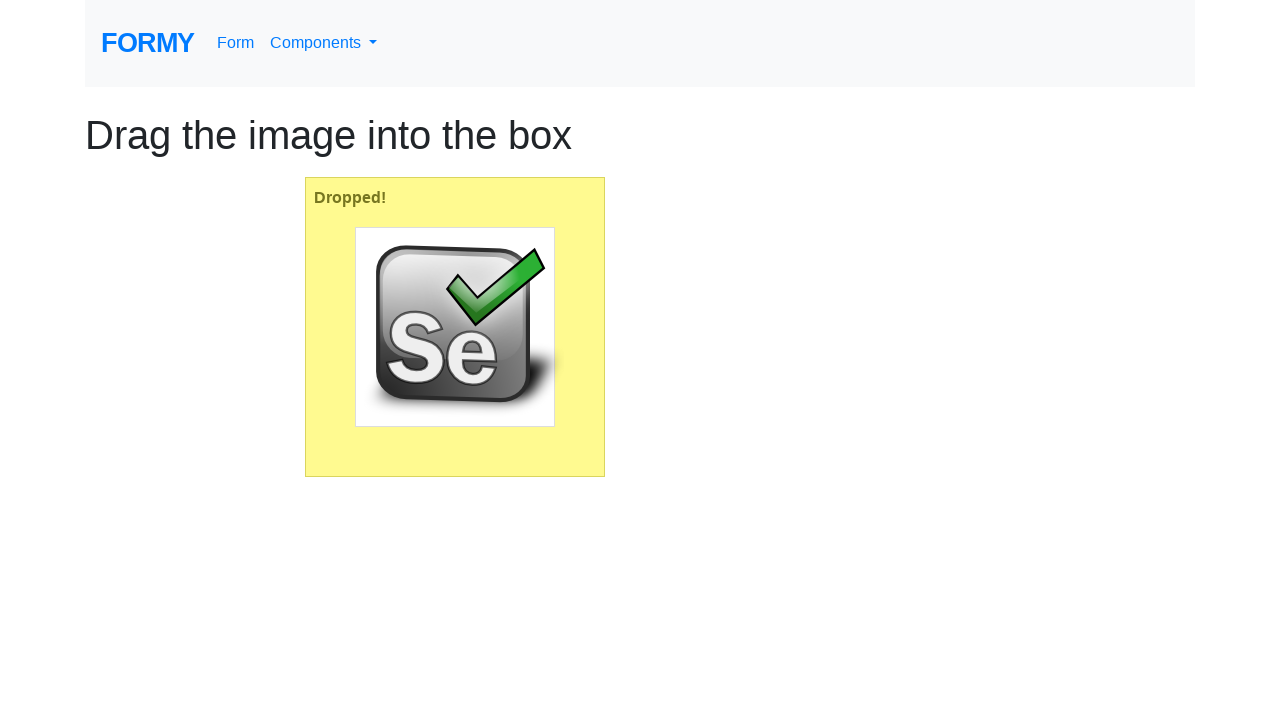